Tests that the 'Clear completed' button displays the correct text when items are completed.

Starting URL: https://demo.playwright.dev/todomvc

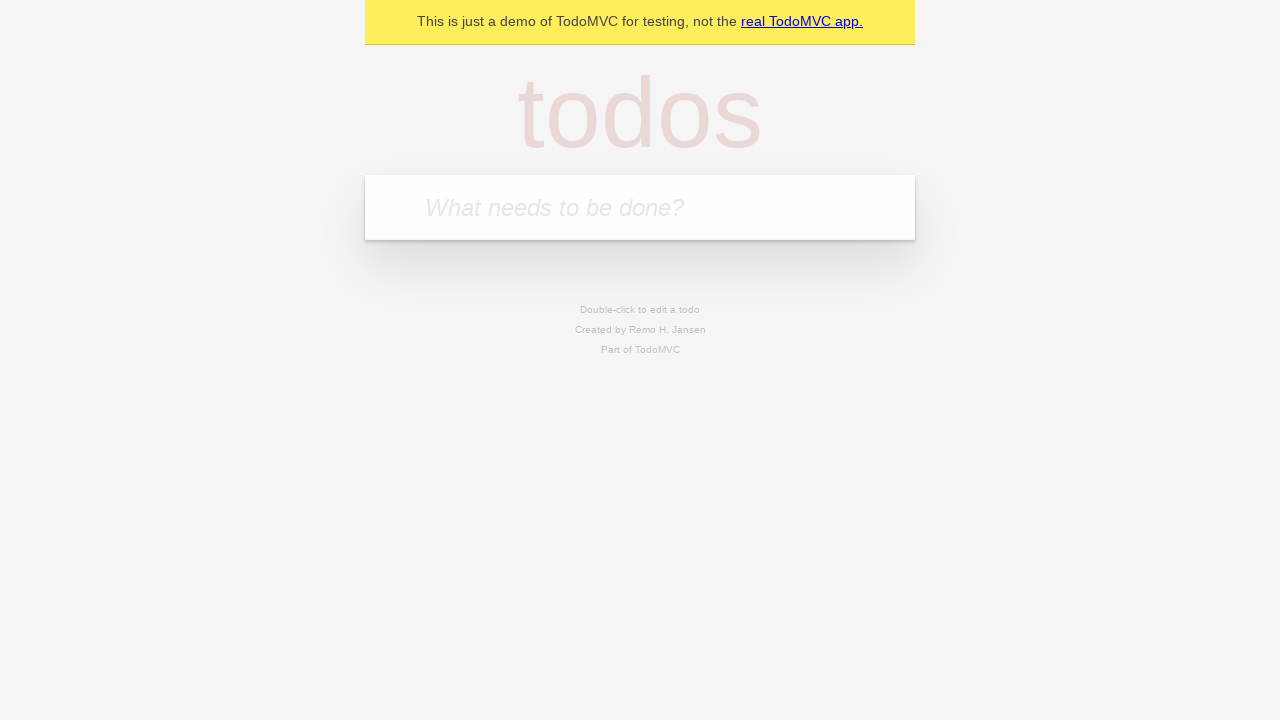

Filled todo input with 'buy some cheese' on internal:attr=[placeholder="What needs to be done?"i]
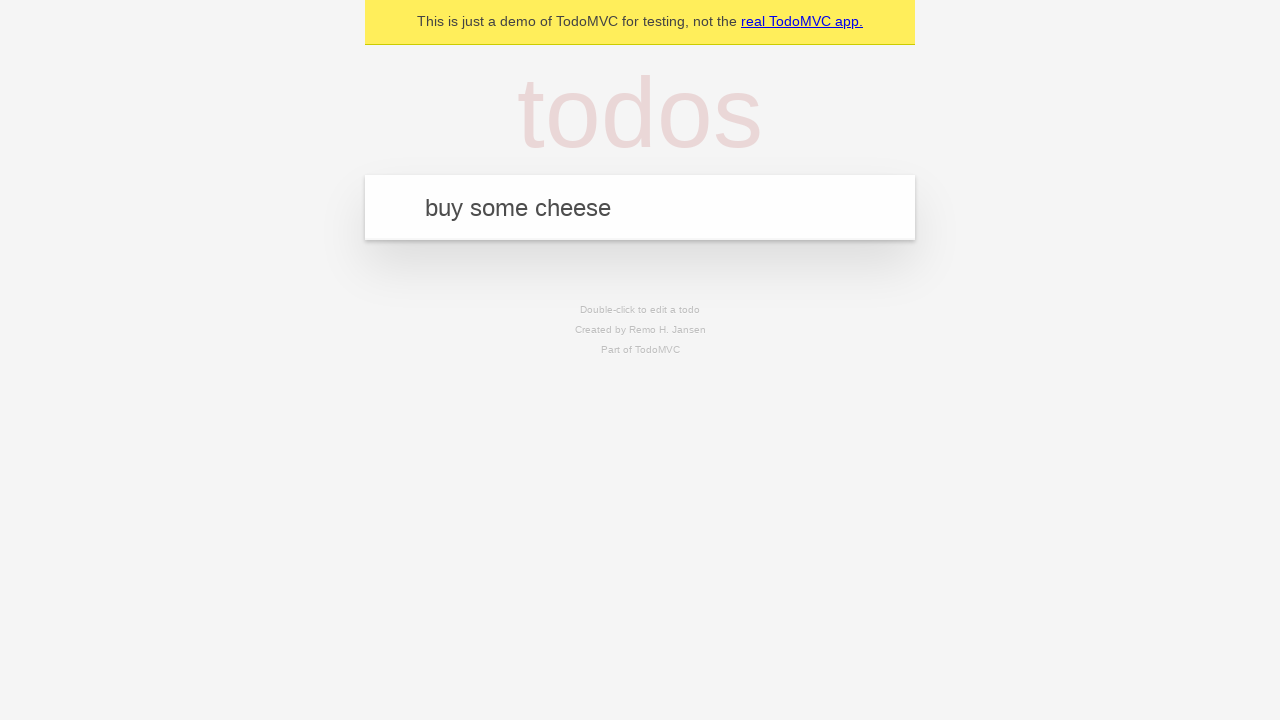

Pressed Enter to add first todo on internal:attr=[placeholder="What needs to be done?"i]
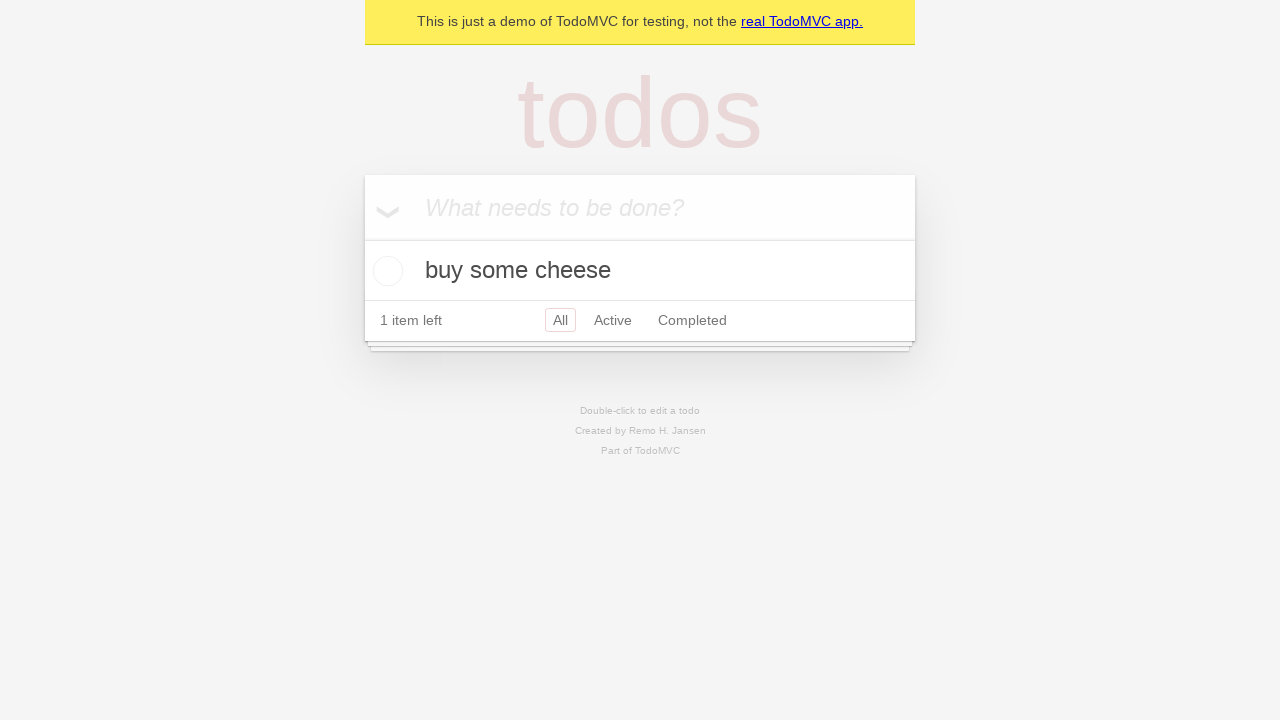

Filled todo input with 'feed the cat' on internal:attr=[placeholder="What needs to be done?"i]
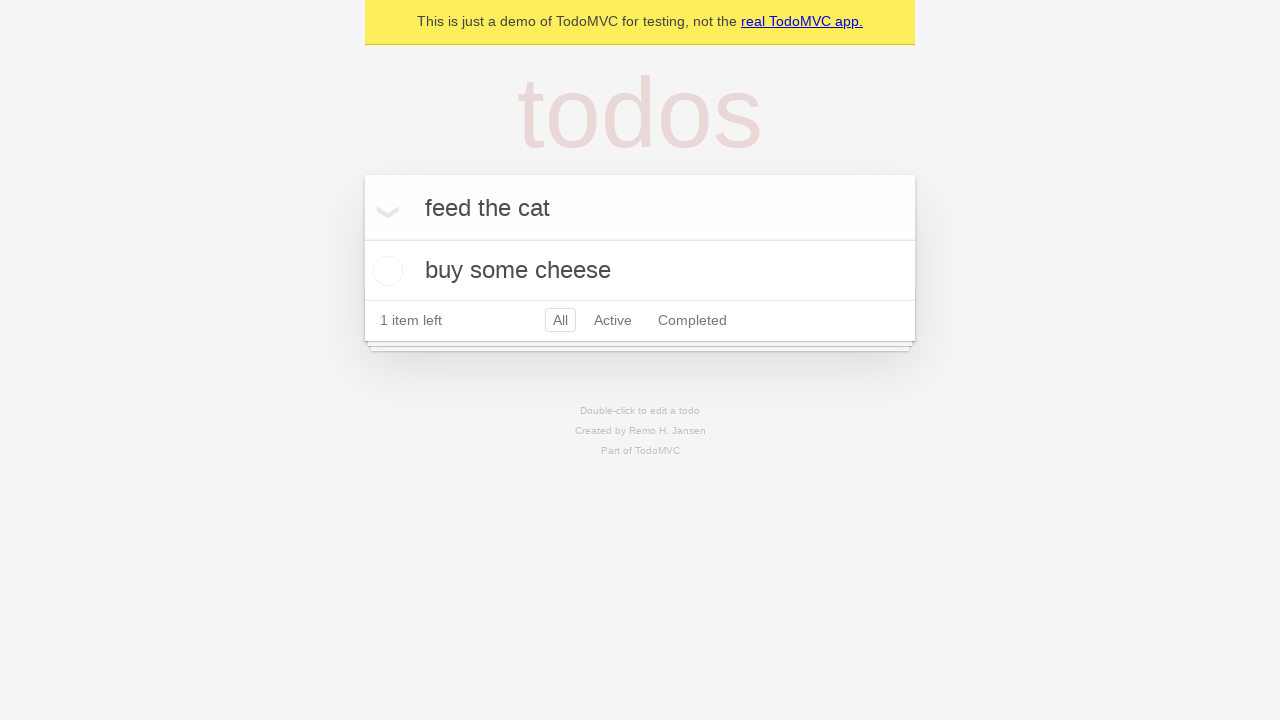

Pressed Enter to add second todo on internal:attr=[placeholder="What needs to be done?"i]
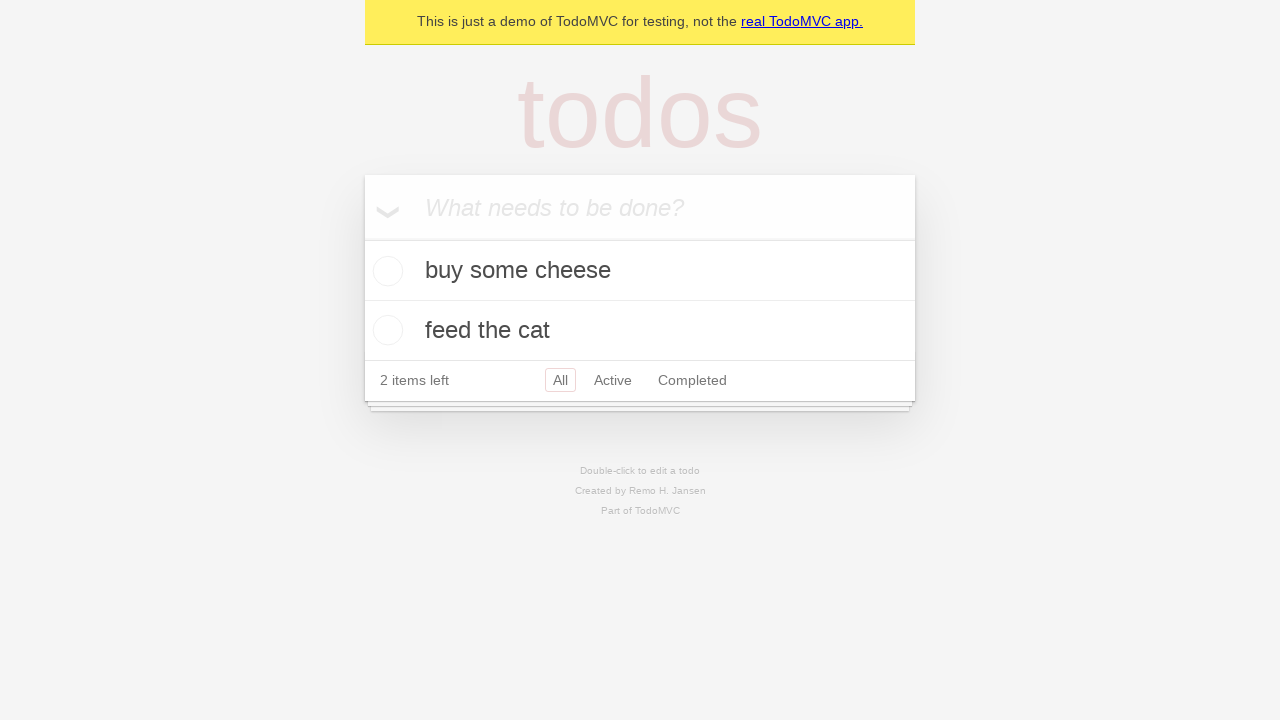

Filled todo input with 'book a doctors appointment' on internal:attr=[placeholder="What needs to be done?"i]
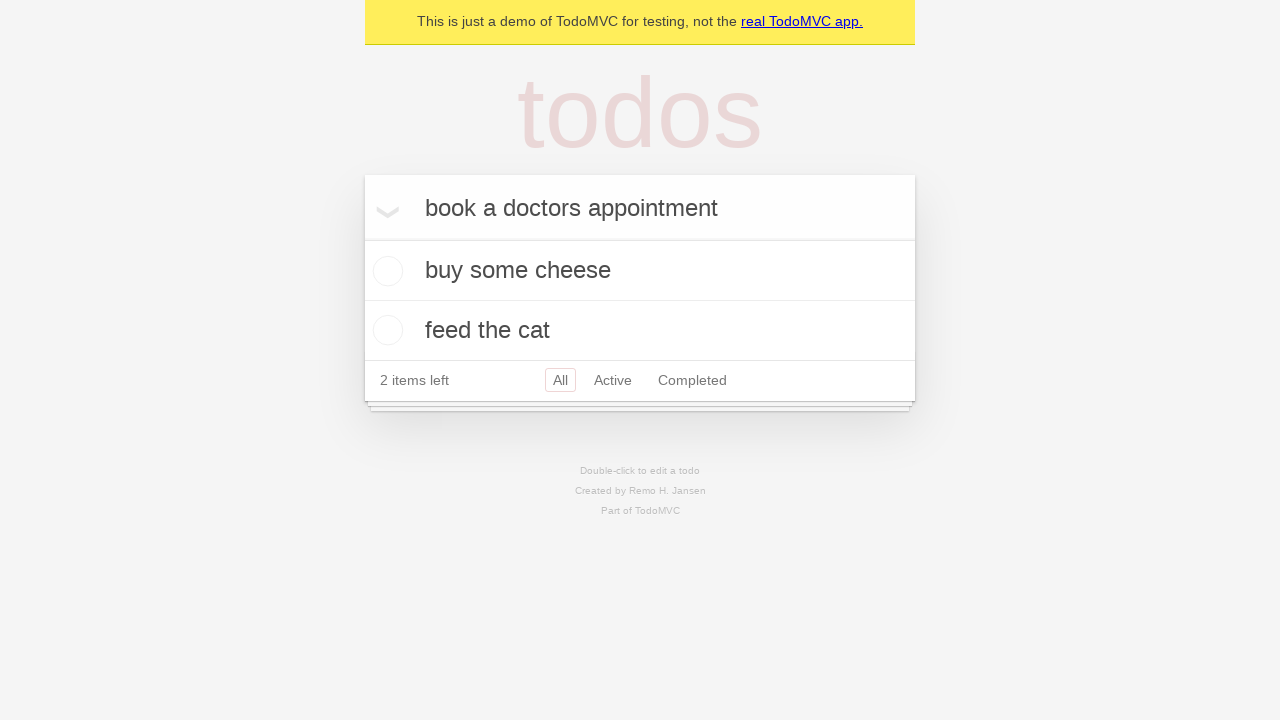

Pressed Enter to add third todo on internal:attr=[placeholder="What needs to be done?"i]
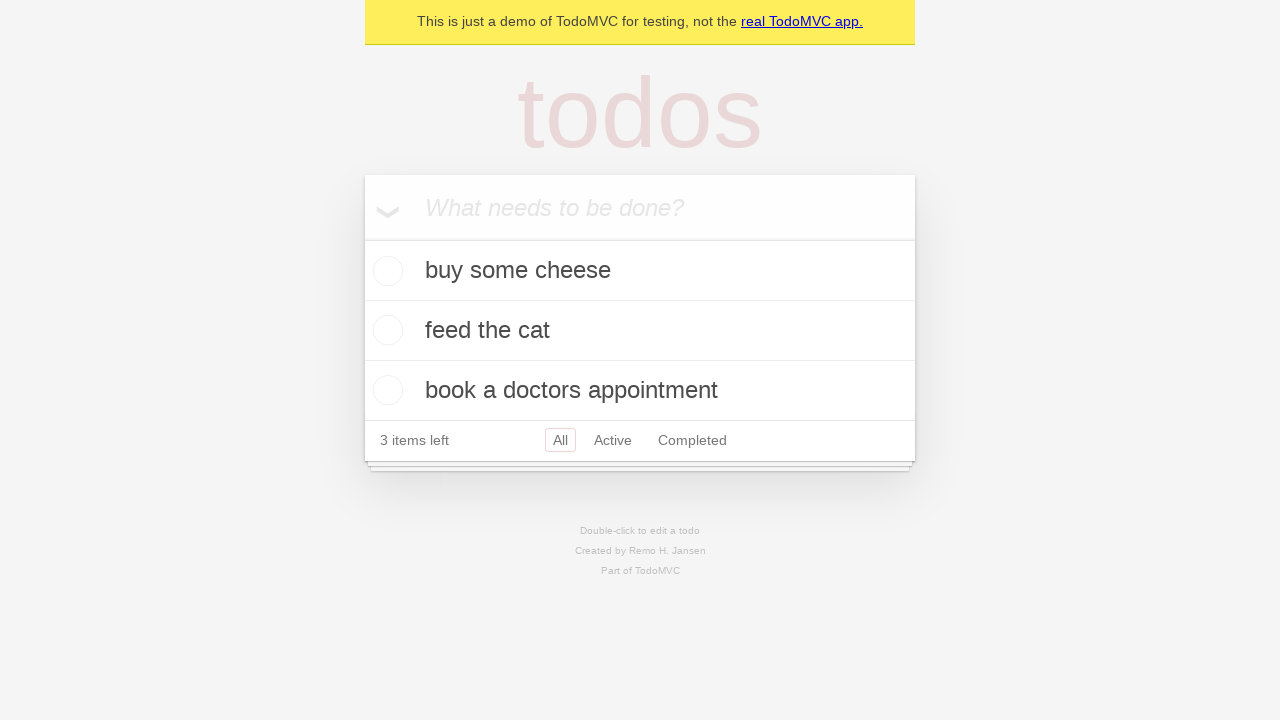

Verified all 3 todos have been added to the list
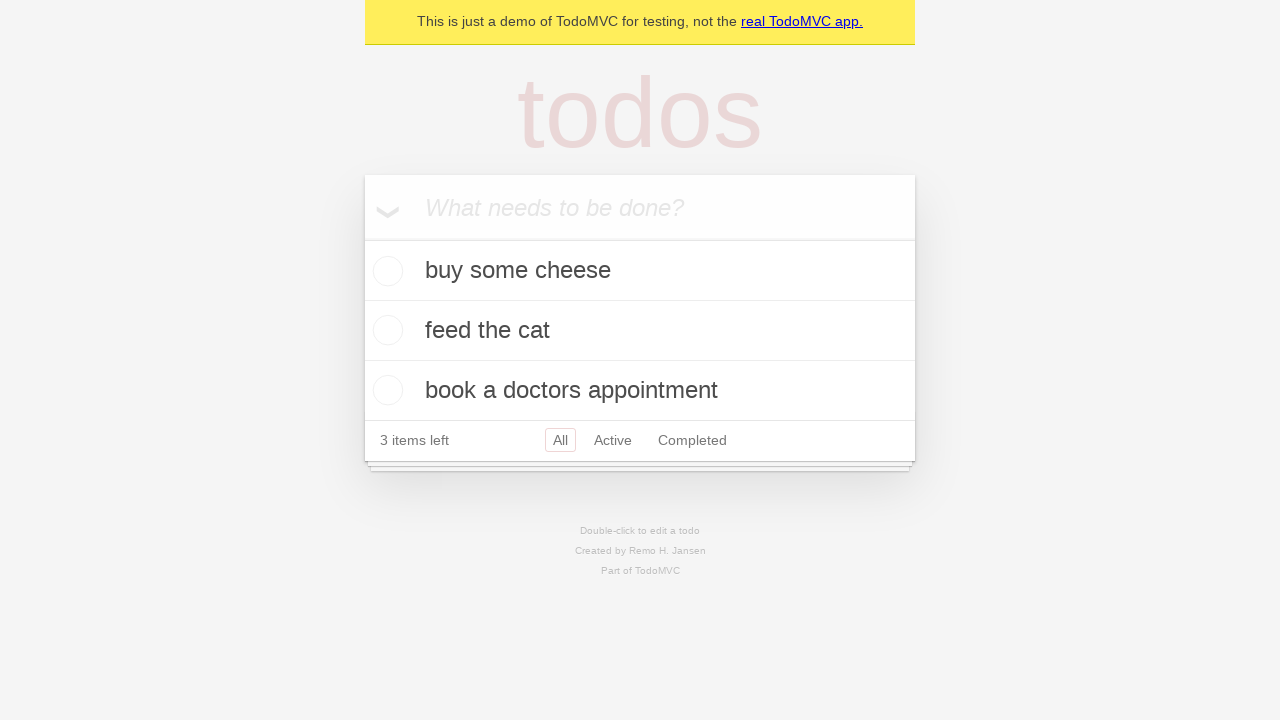

Checked the first todo item as completed at (385, 271) on .todo-list li .toggle >> nth=0
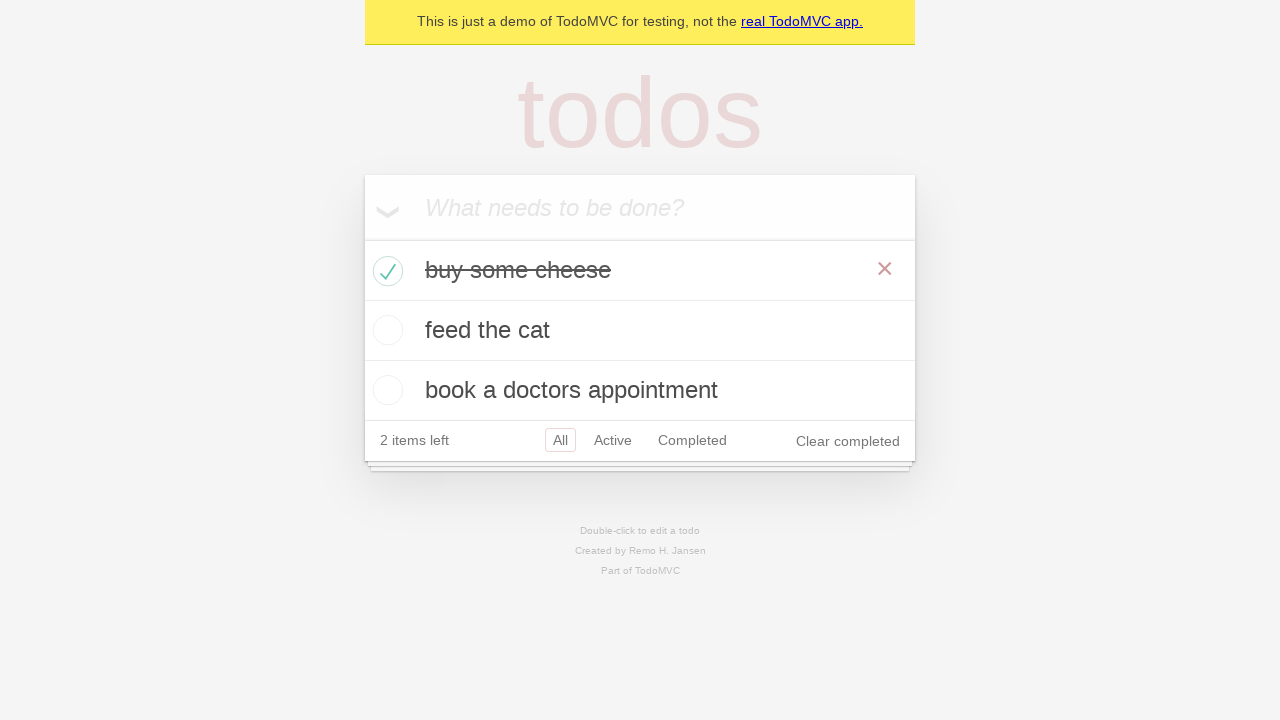

Clear completed button appeared after marking todo as complete
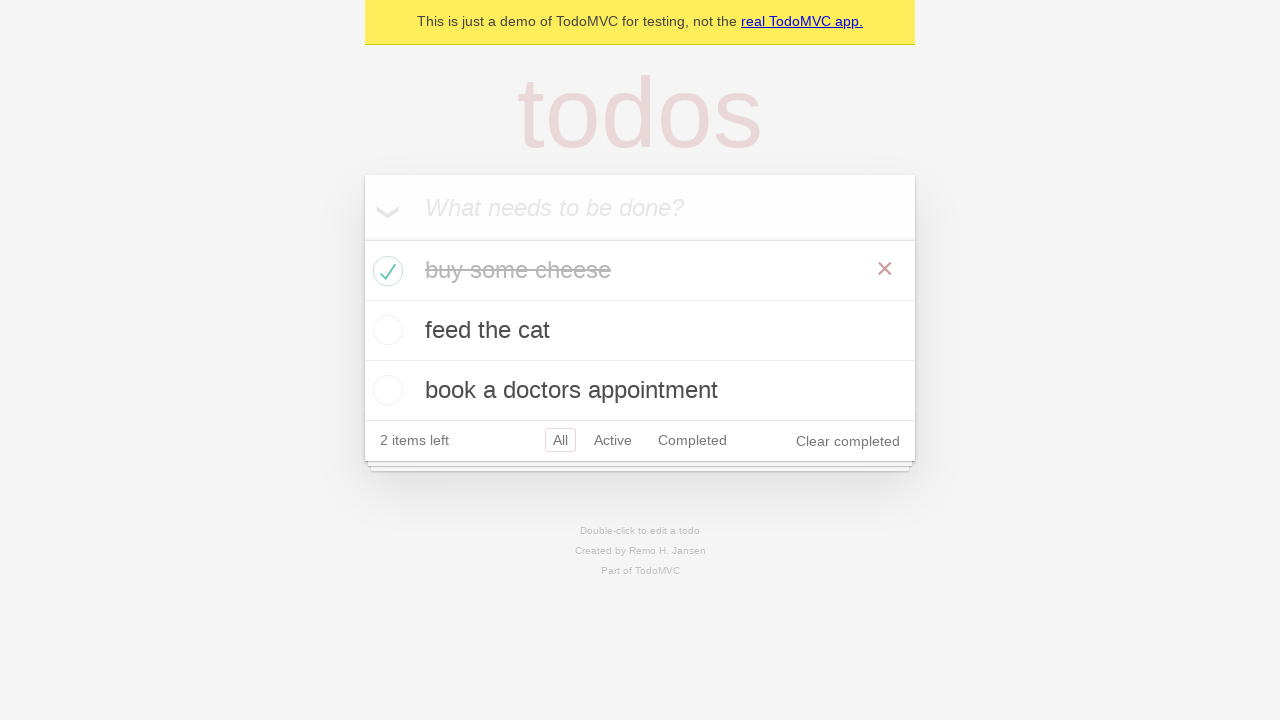

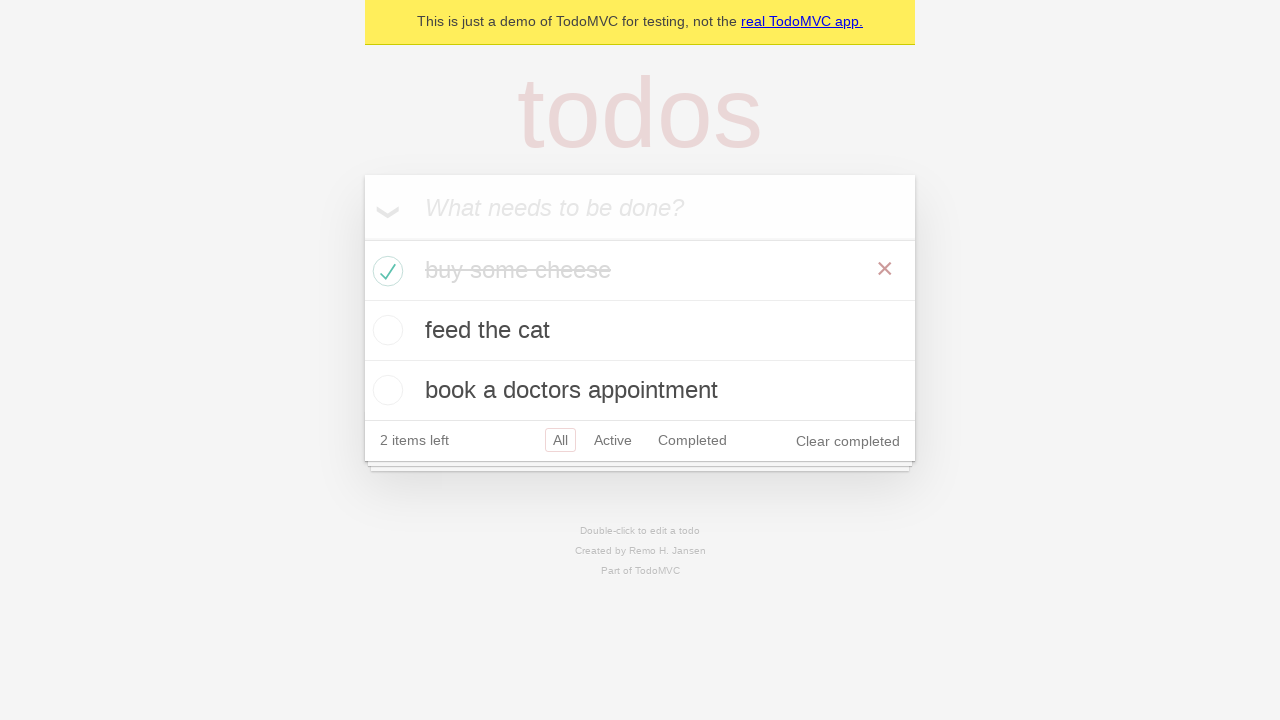